Tests gender radio button selection on a form page by clicking a radio button and verifying it becomes selected

Starting URL: https://testotomasyonu.com/form

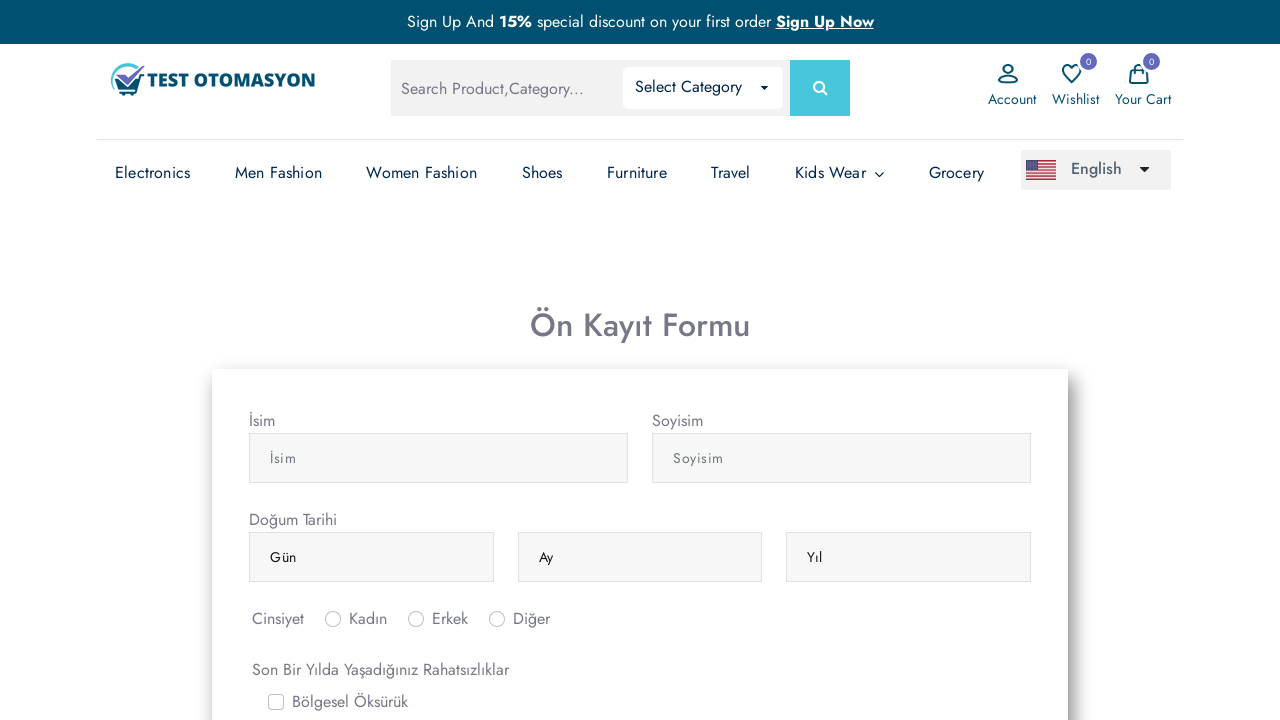

Clicked female gender radio button (inlineRadio2) at (416, 619) on #inlineRadio2
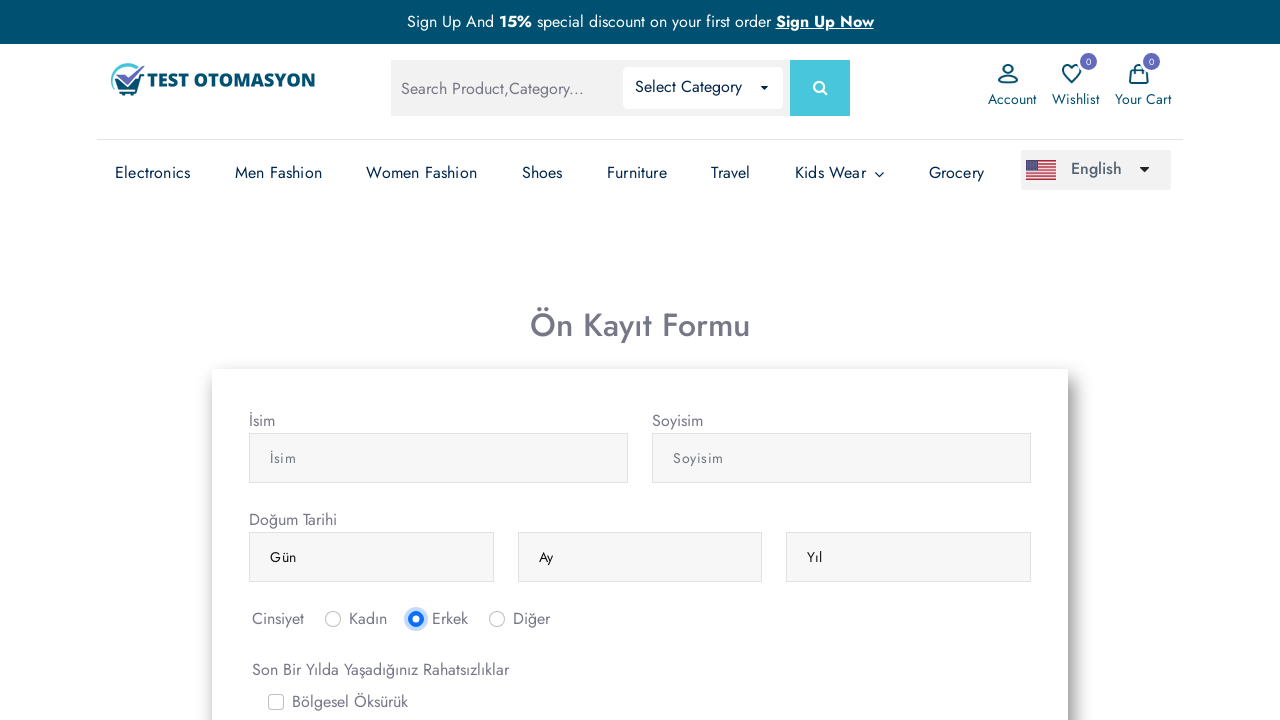

Verified that female gender radio button is selected
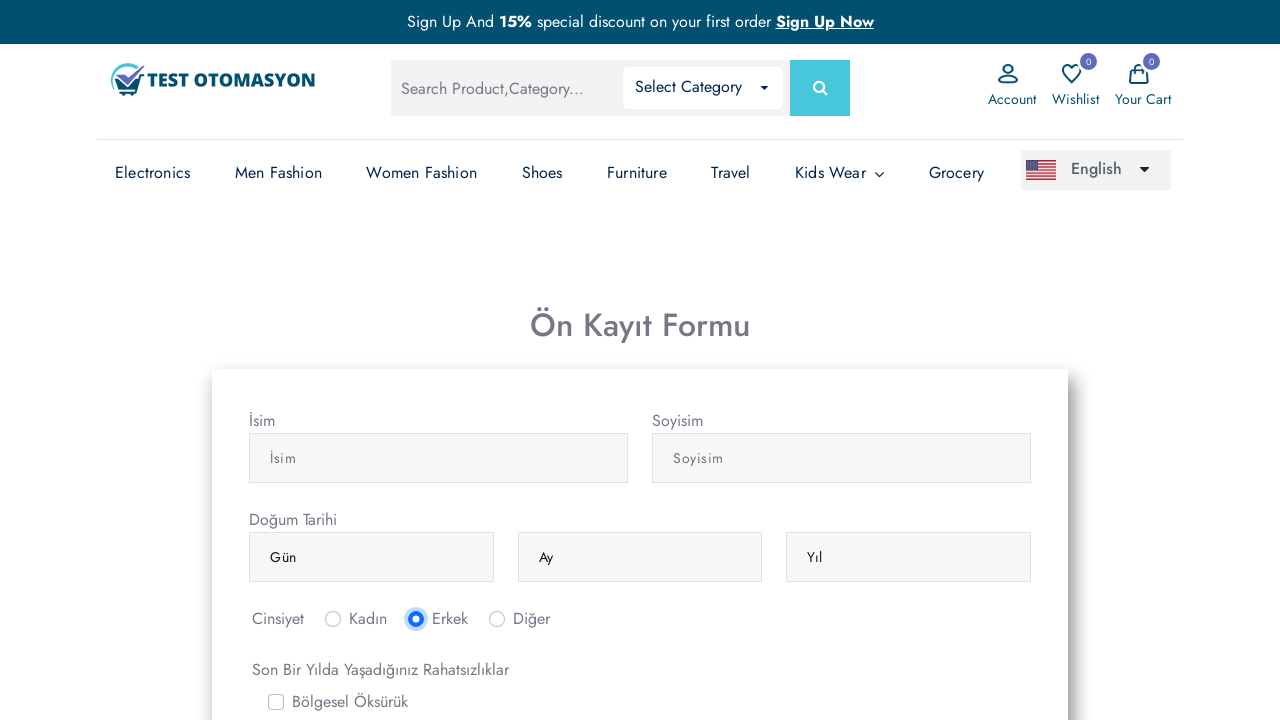

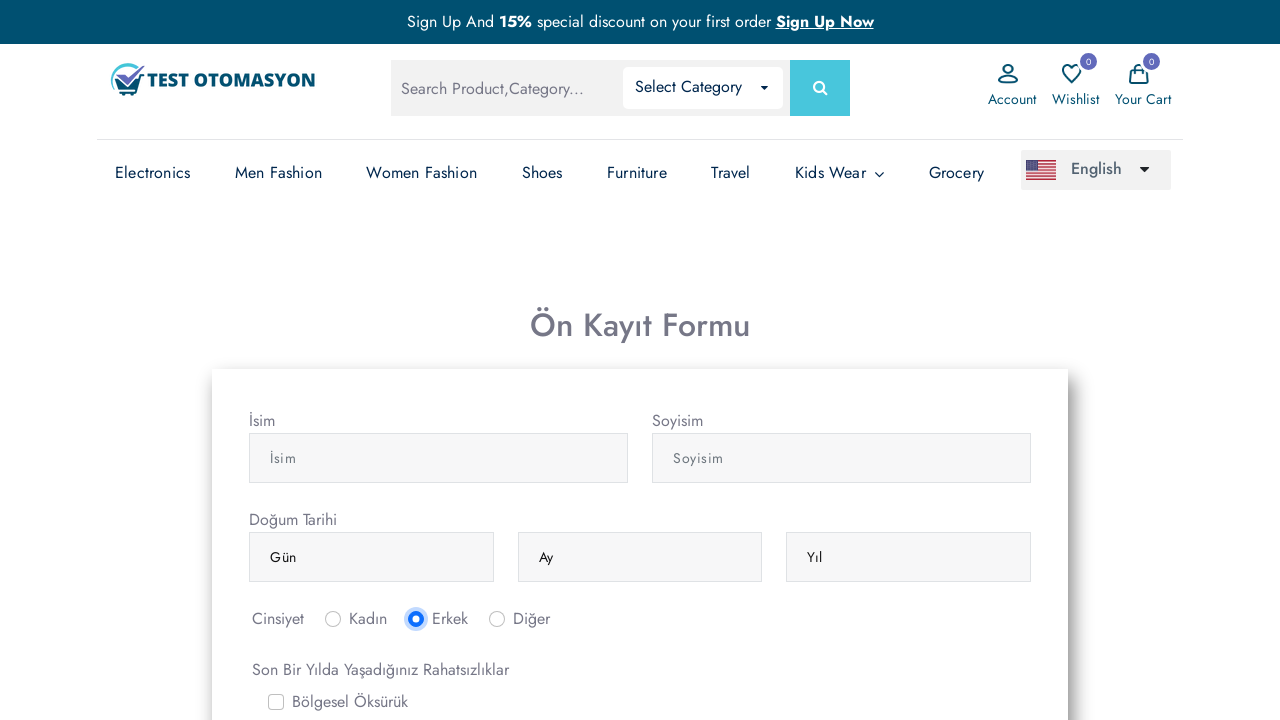